Tests checkbox functionality by clicking and unclicking all three checkboxes individually

Starting URL: https://rahulshettyacademy.com/AutomationPractice/

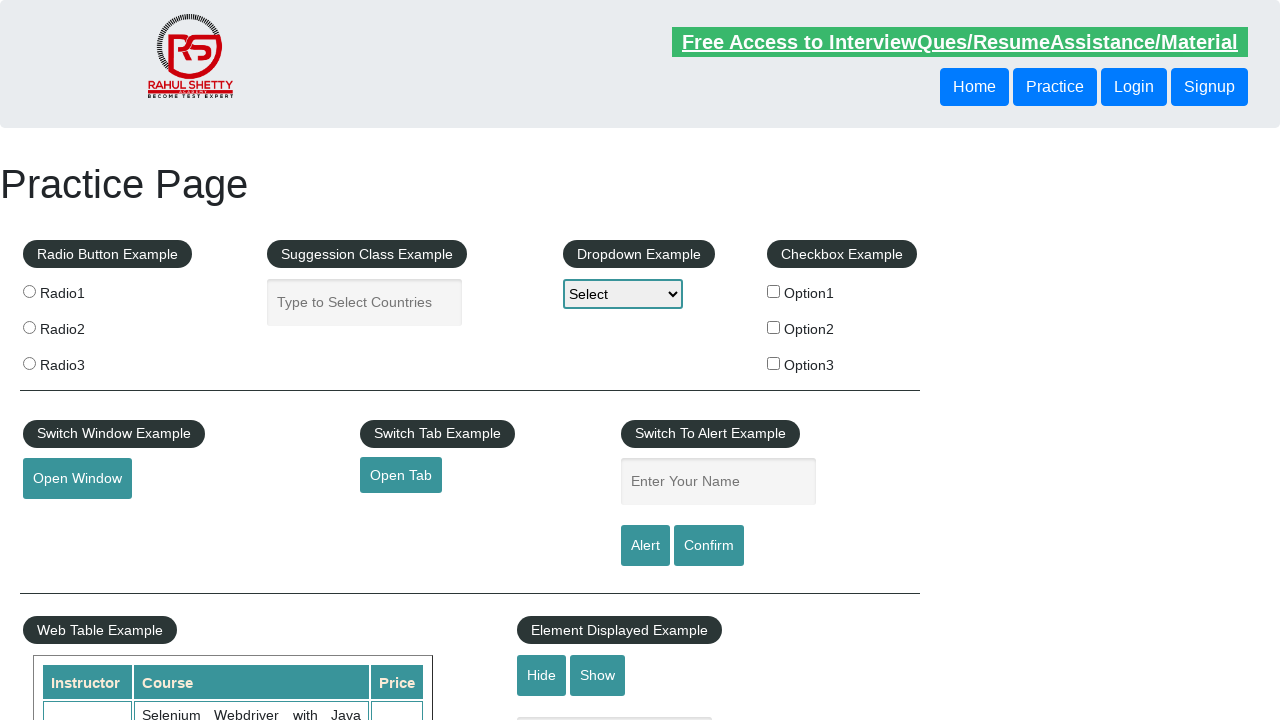

Clicked checkbox 1 at (774, 291) on #checkBoxOption1
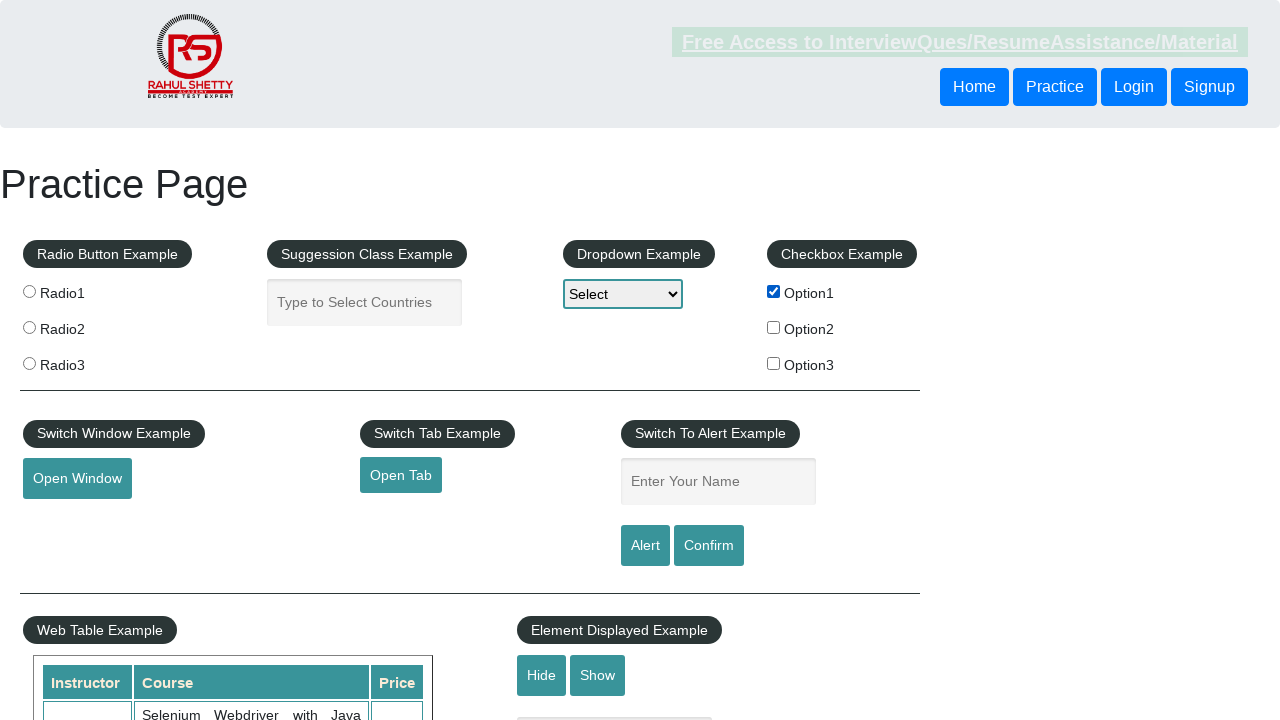

Waited 500ms
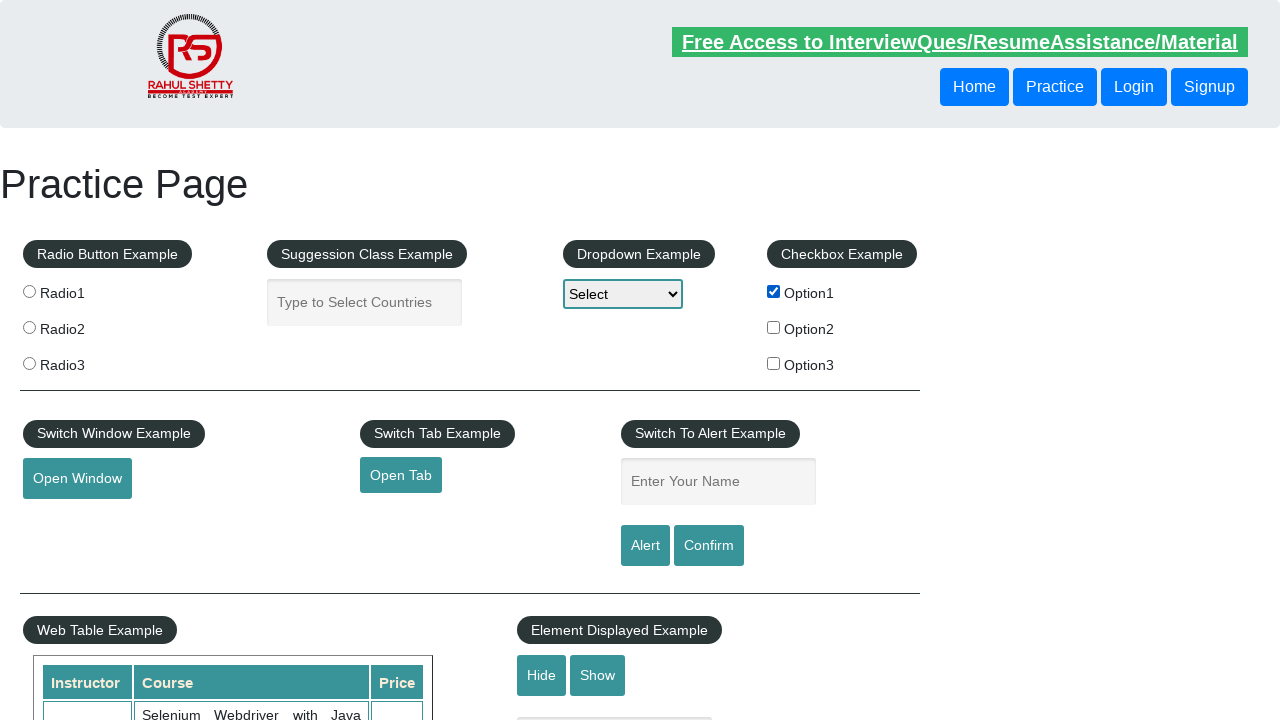

Unclicked checkbox 1 at (774, 291) on #checkBoxOption1
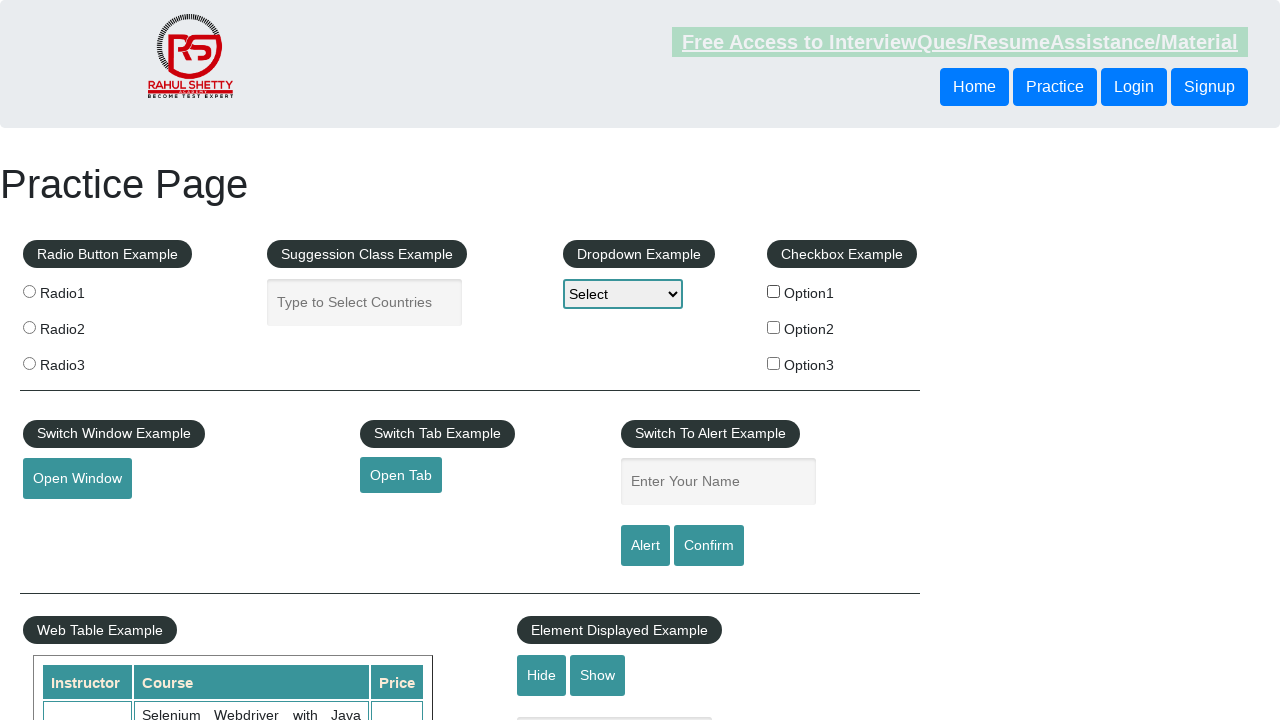

Clicked checkbox 2 at (774, 327) on #checkBoxOption2
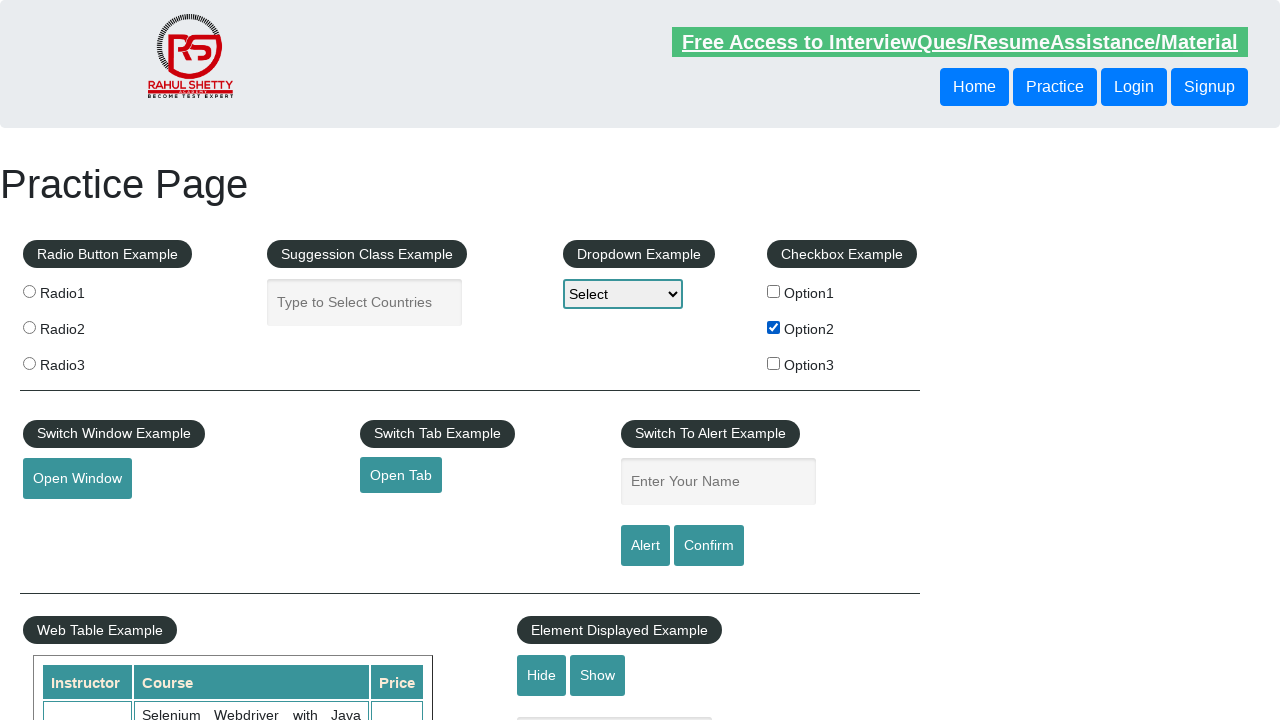

Waited 500ms
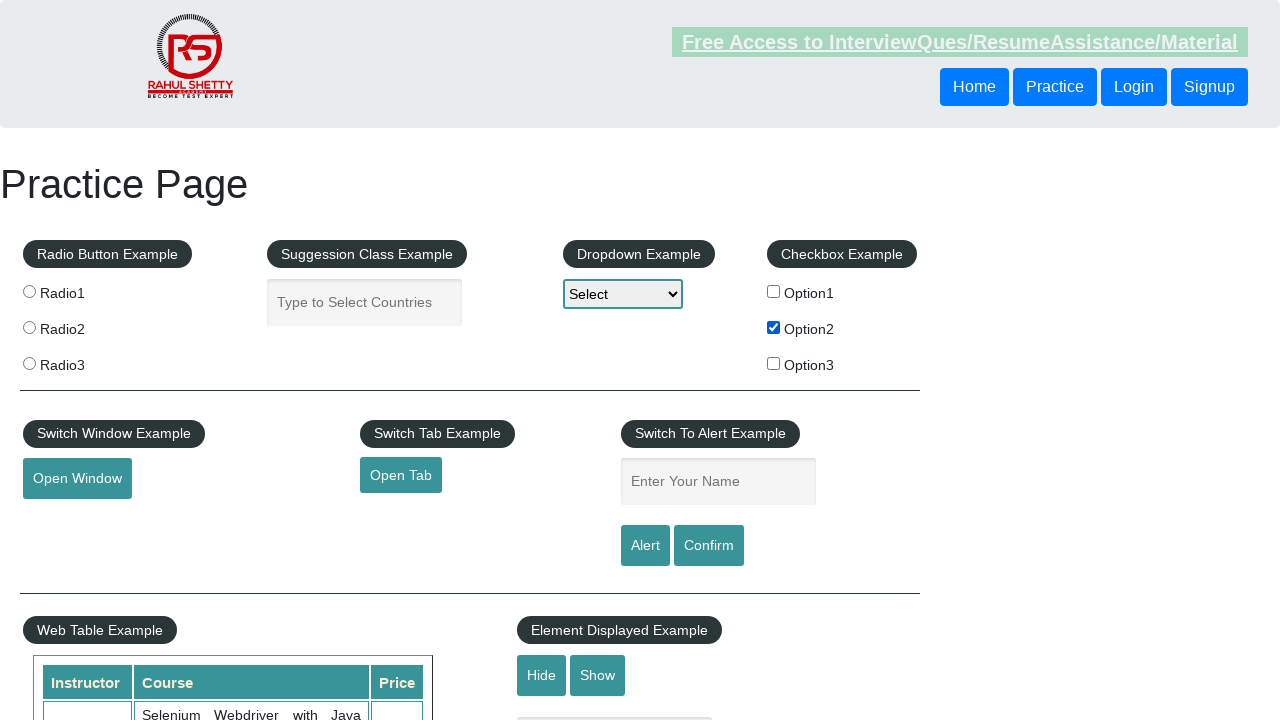

Unclicked checkbox 2 at (774, 327) on #checkBoxOption2
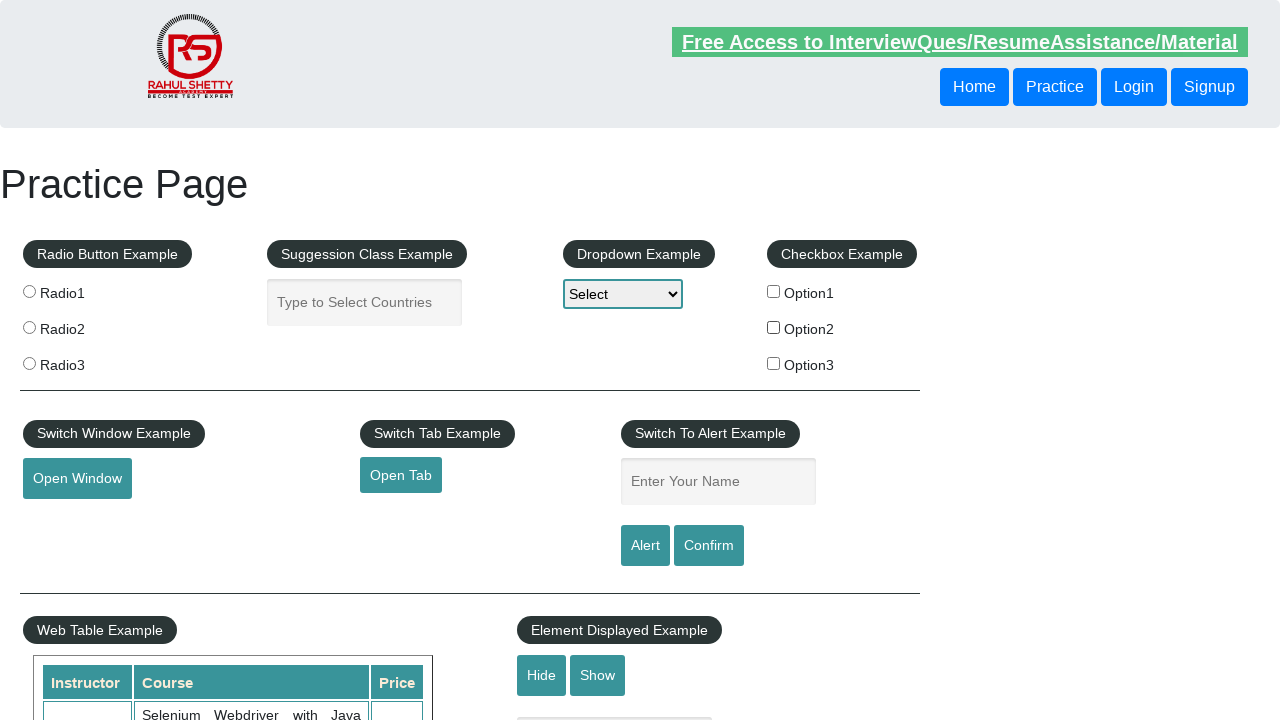

Clicked checkbox 3 at (774, 363) on #checkBoxOption3
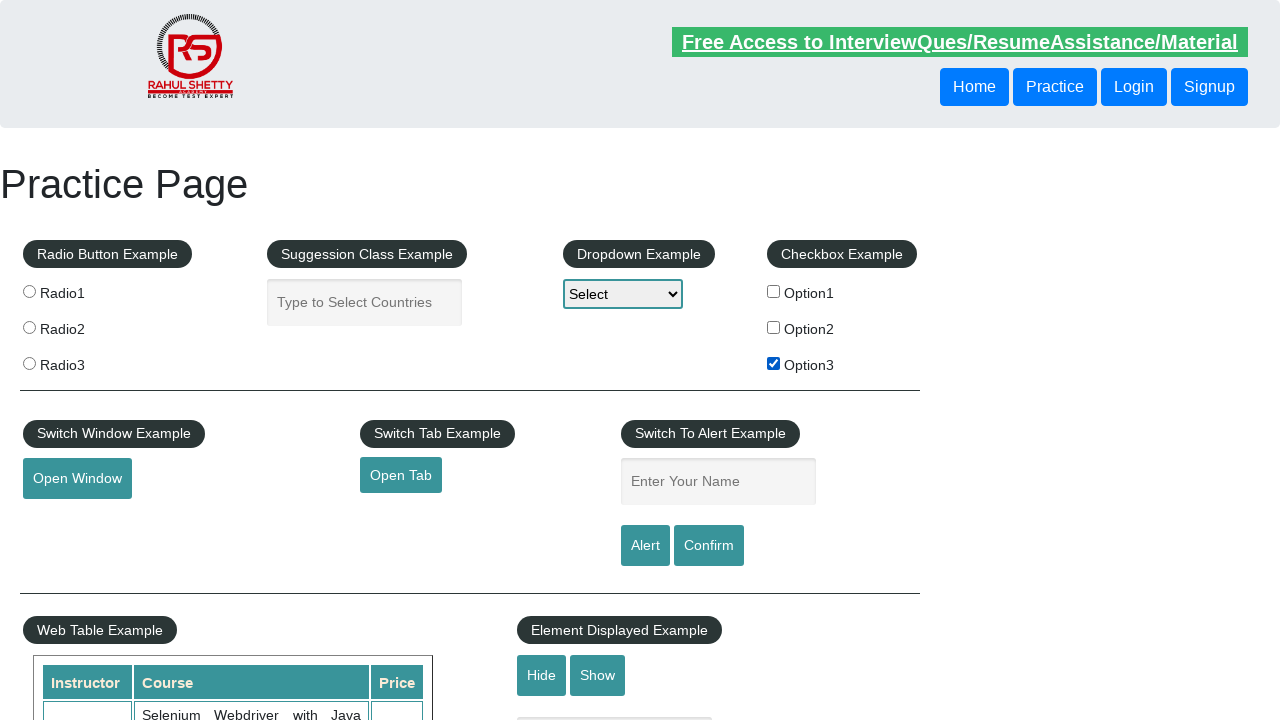

Waited 500ms
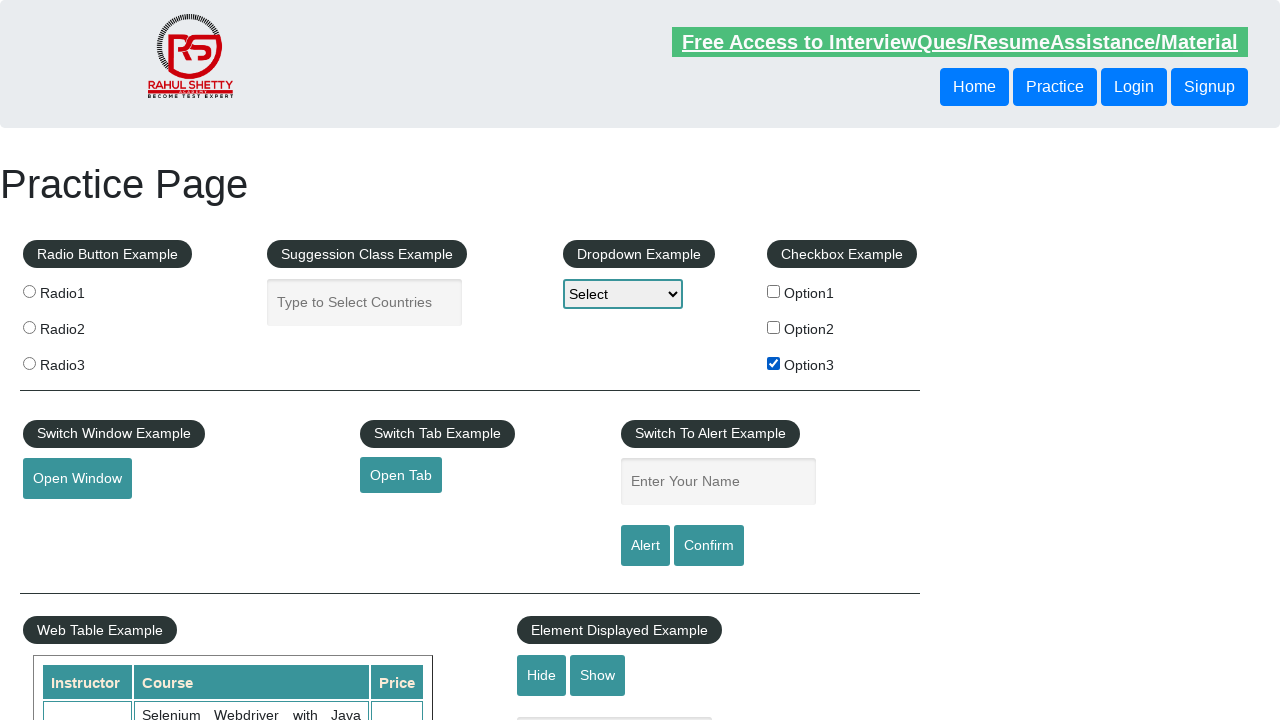

Unclicked checkbox 3 at (774, 363) on #checkBoxOption3
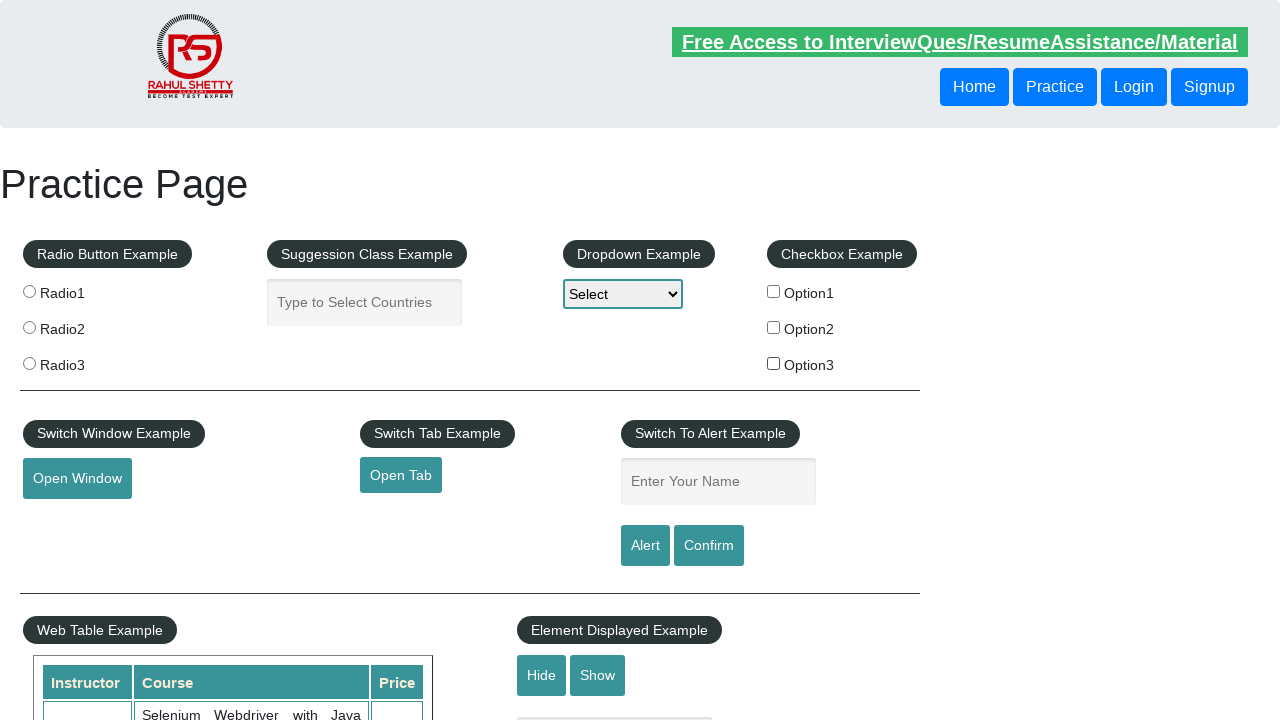

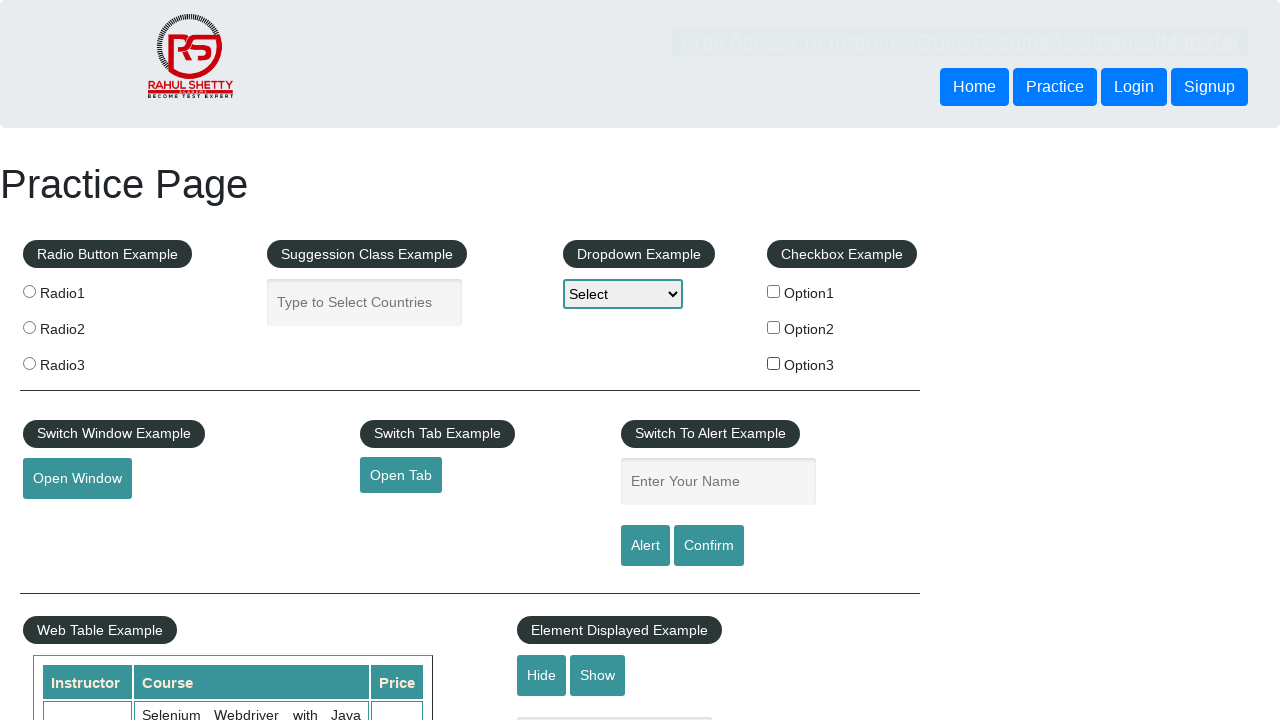